Tests that the todo count display updates correctly as items are added

Starting URL: https://demo.playwright.dev/todomvc

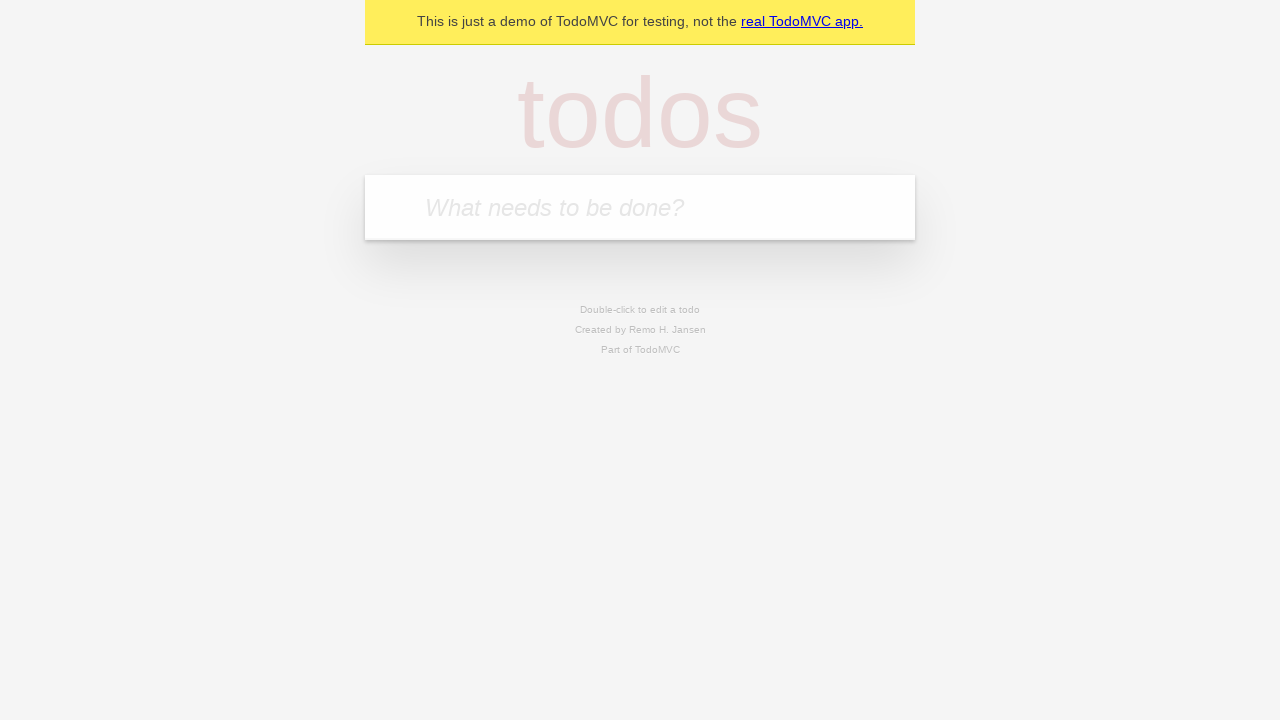

Filled todo input with 'buy some cheese' on internal:attr=[placeholder="What needs to be done?"i]
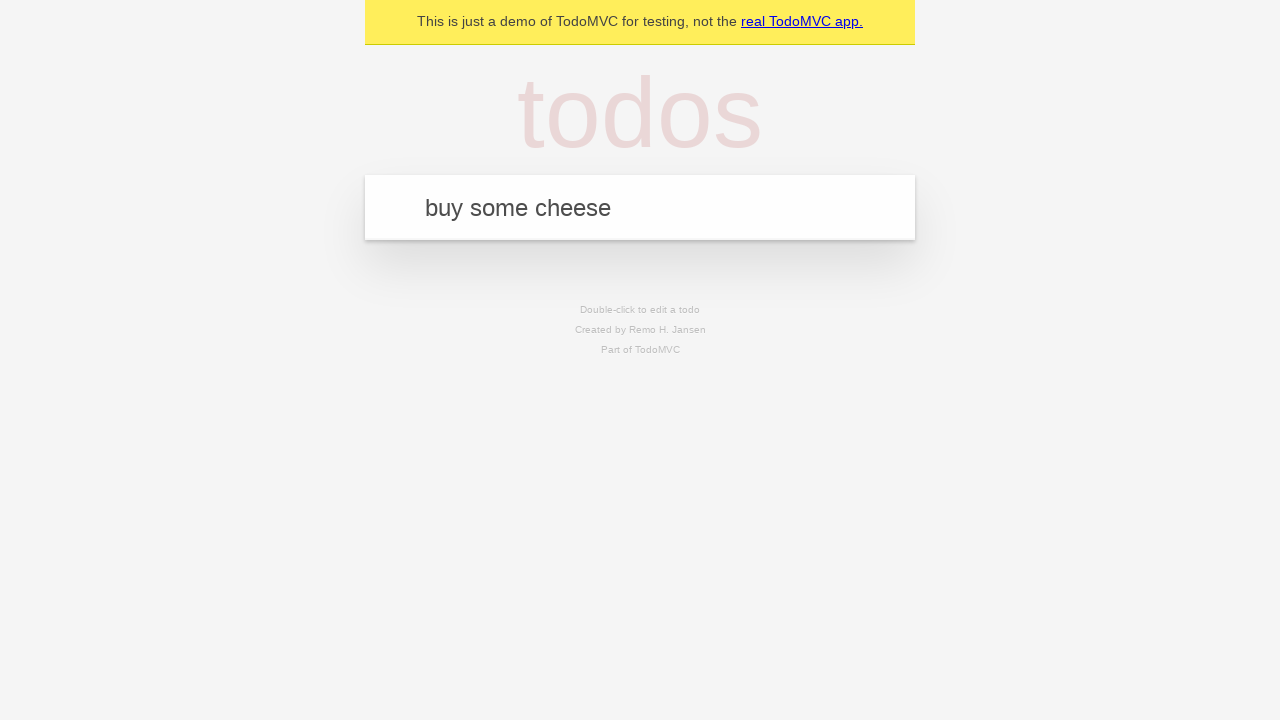

Pressed Enter to add first todo item on internal:attr=[placeholder="What needs to be done?"i]
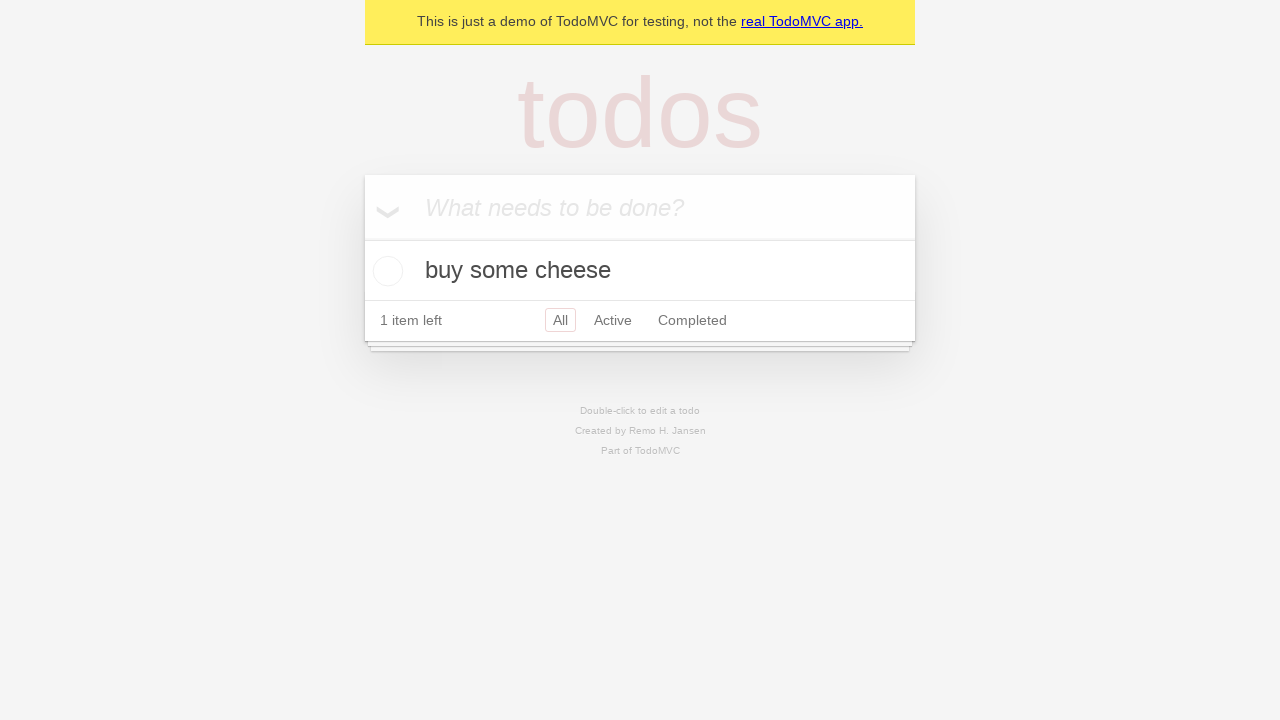

Todo count display appeared after adding first item
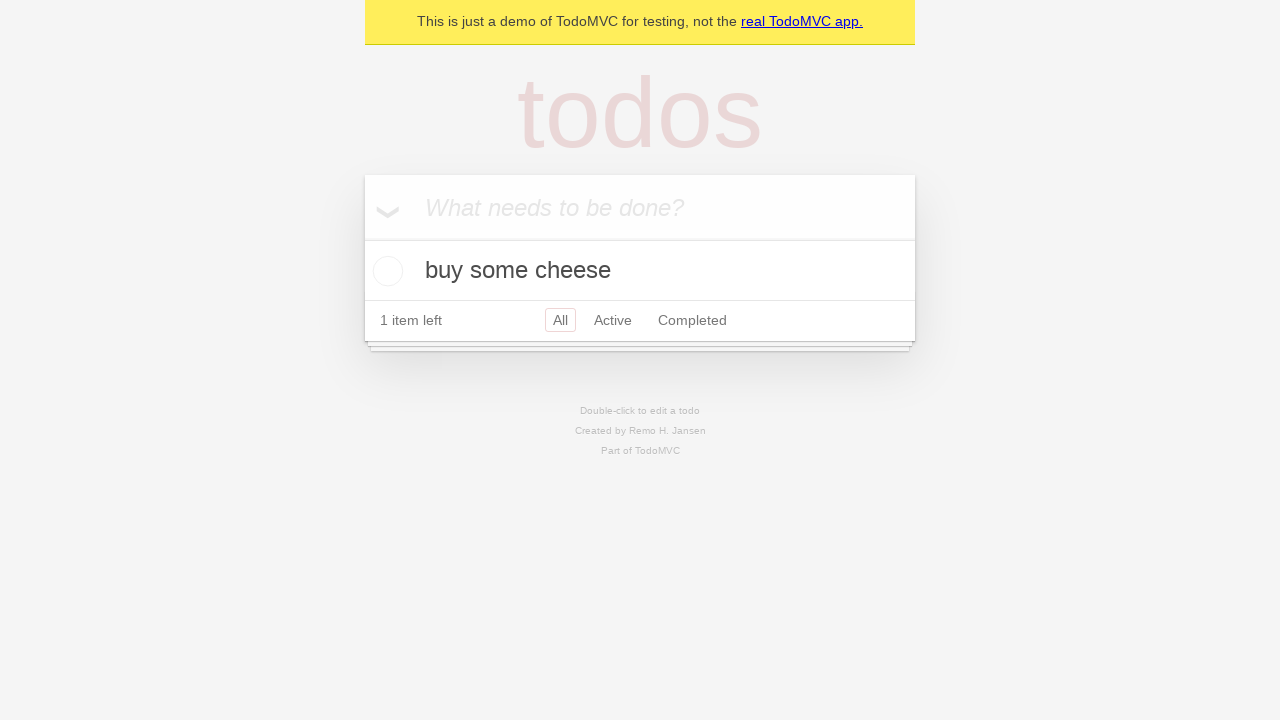

Filled todo input with 'feed the cat' on internal:attr=[placeholder="What needs to be done?"i]
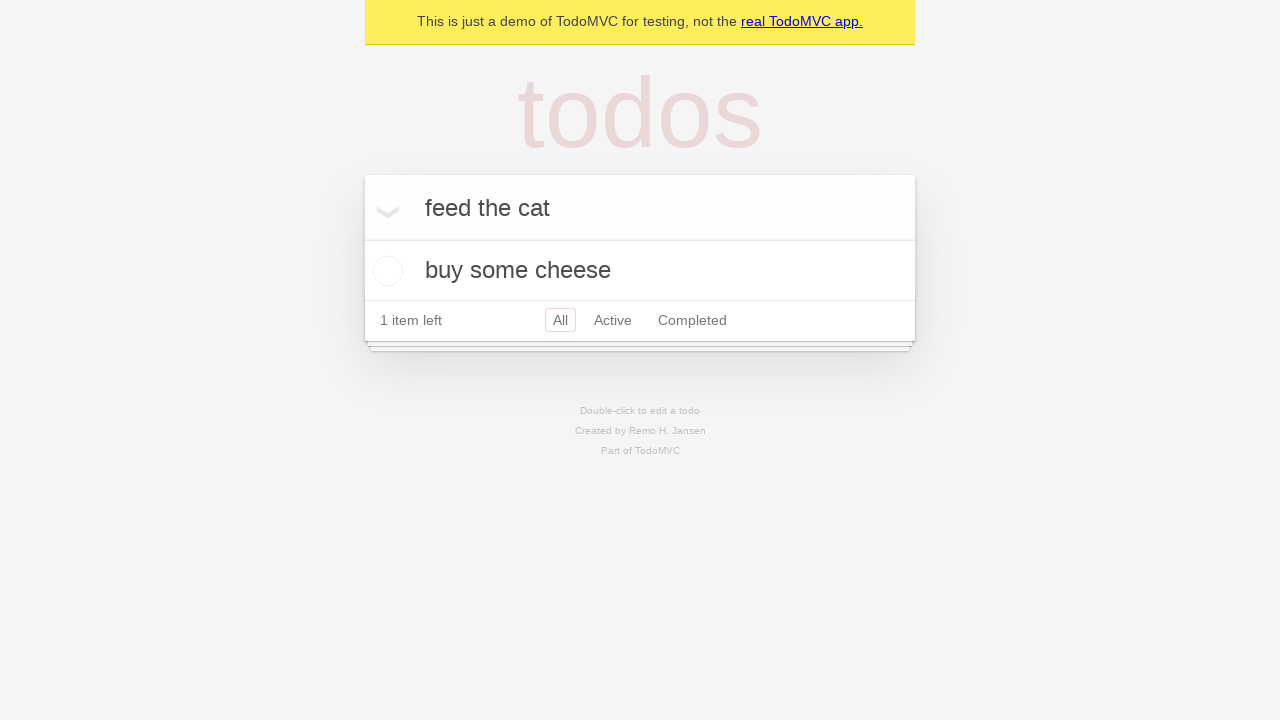

Pressed Enter to add second todo item on internal:attr=[placeholder="What needs to be done?"i]
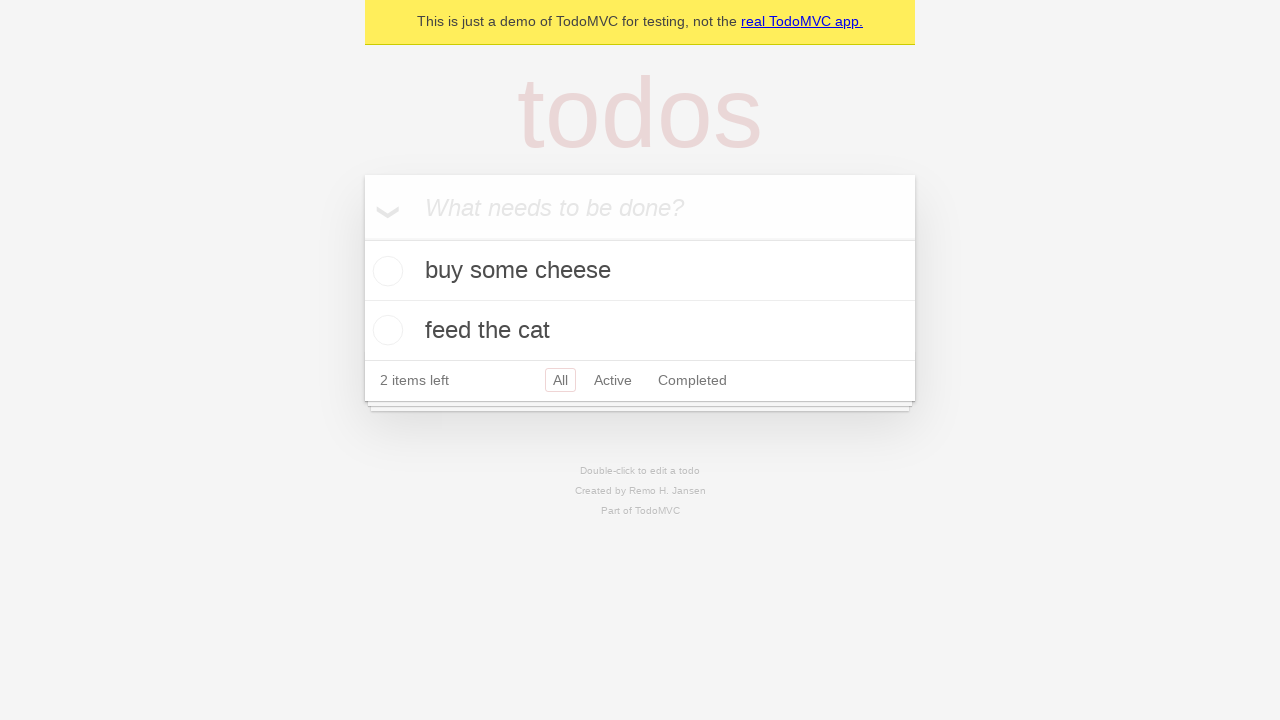

Todo count updated to show 2 items left
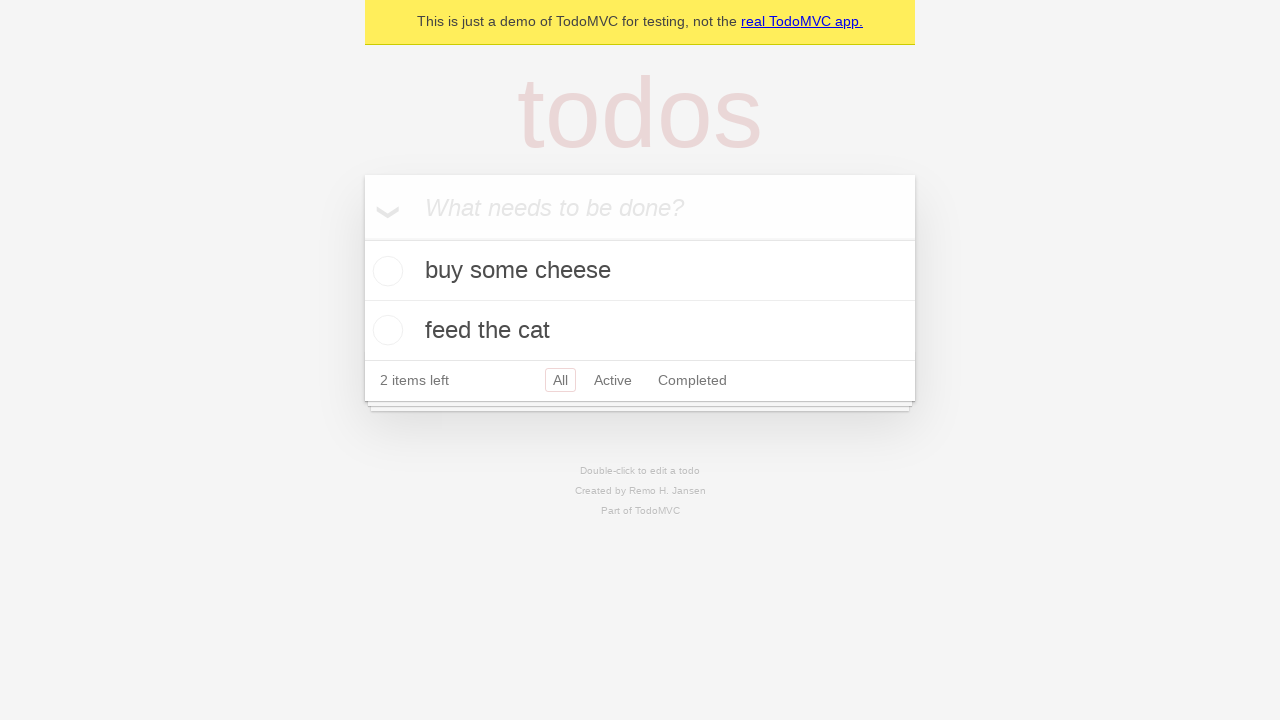

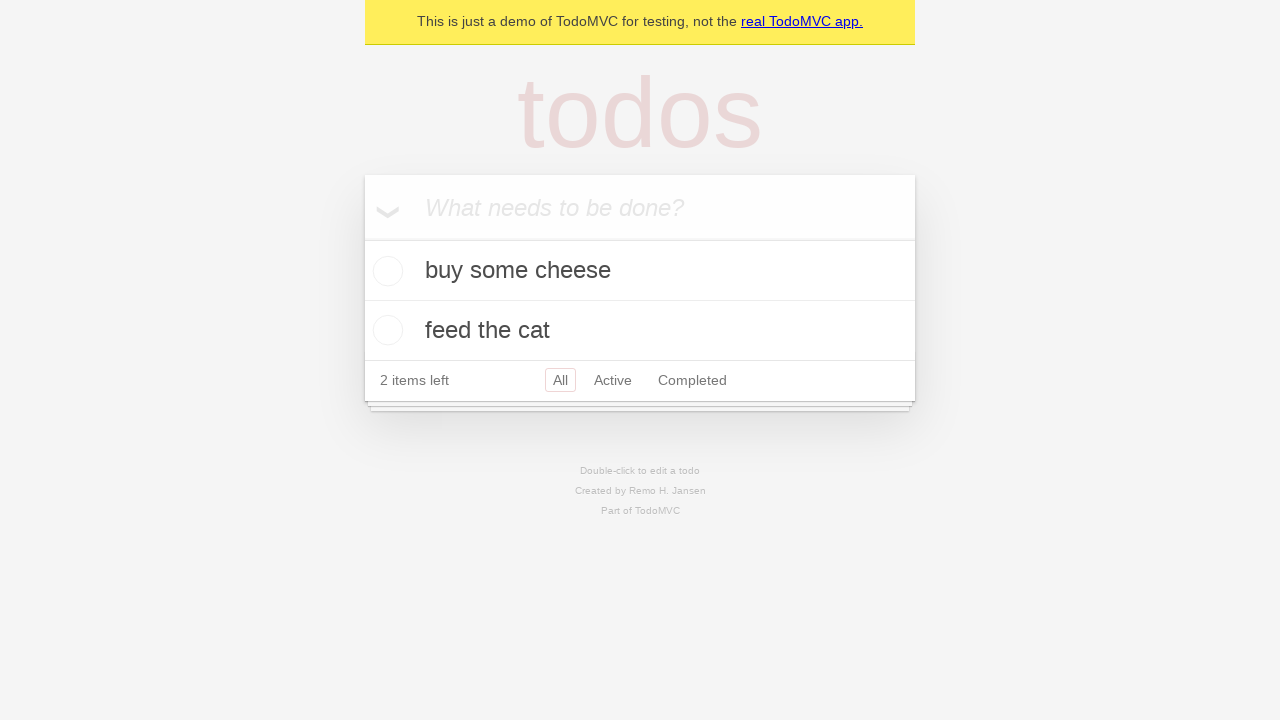